Tests window switching functionality by clicking a button to open a new tab, switching to the new tab, and then switching back to the original window

Starting URL: https://formy-project.herokuapp.com/switch-window

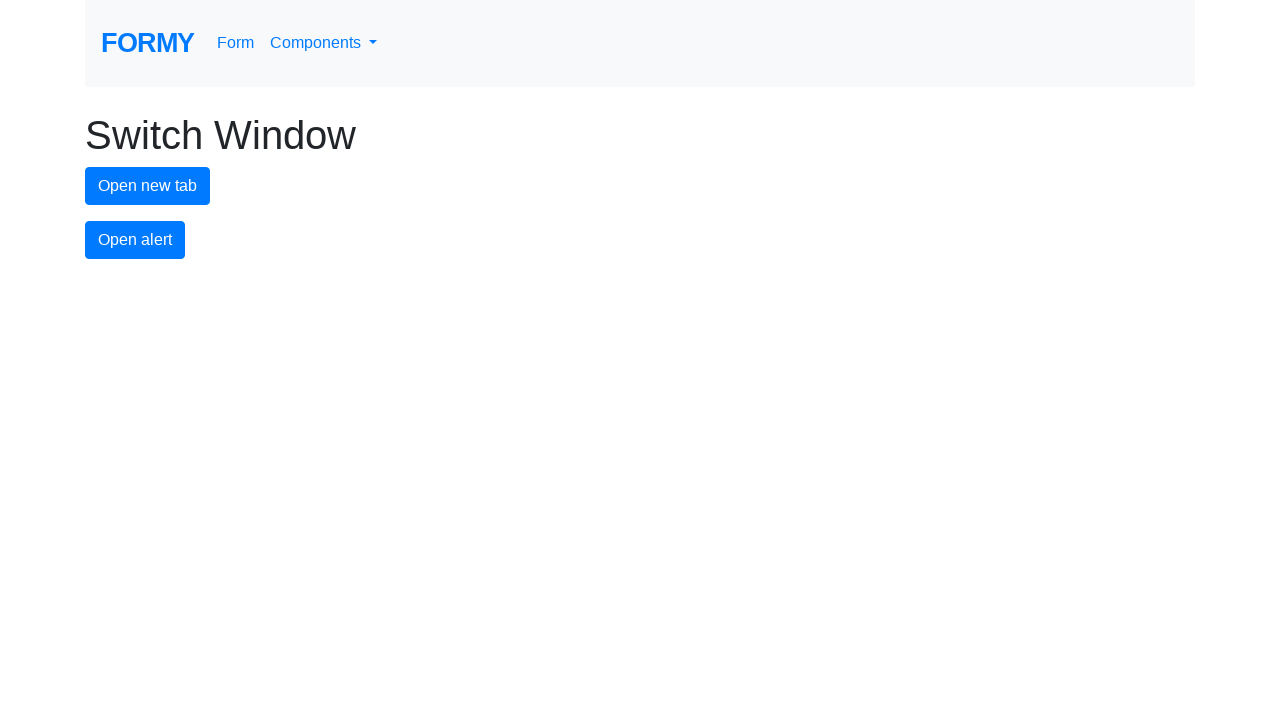

Clicked button to open new tab at (148, 186) on #new-tab-button
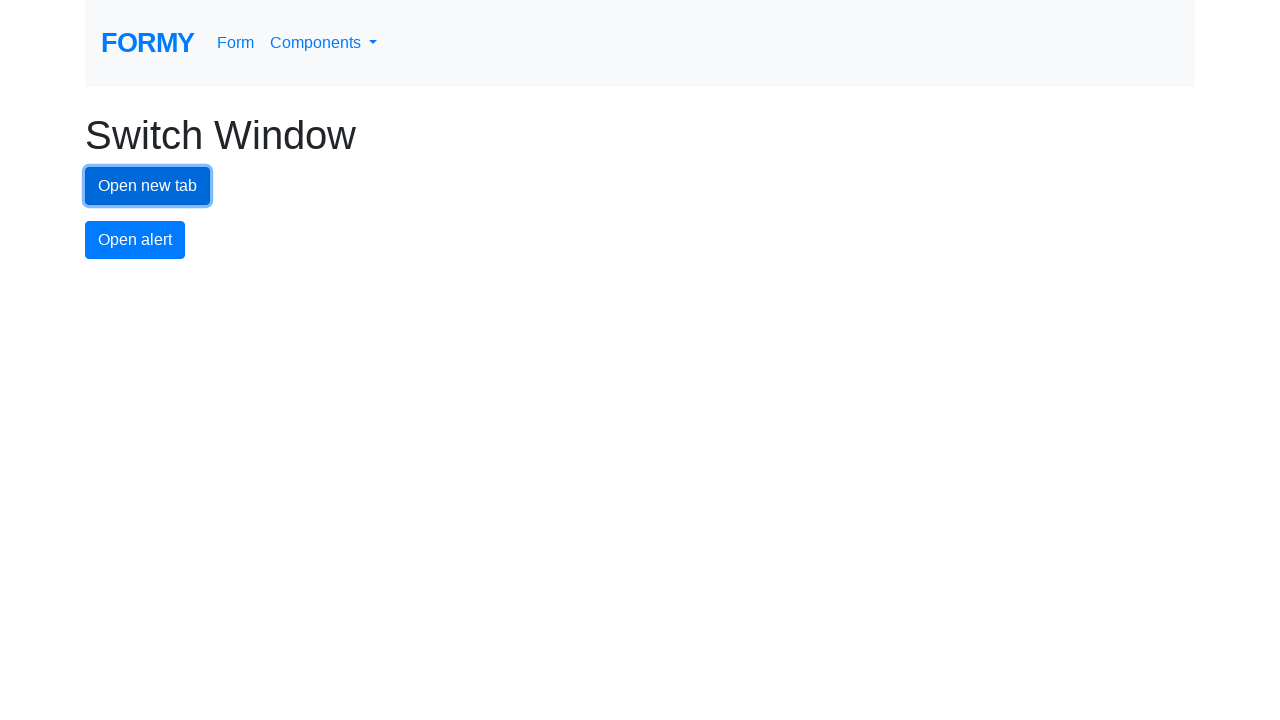

Waited for new tab to open
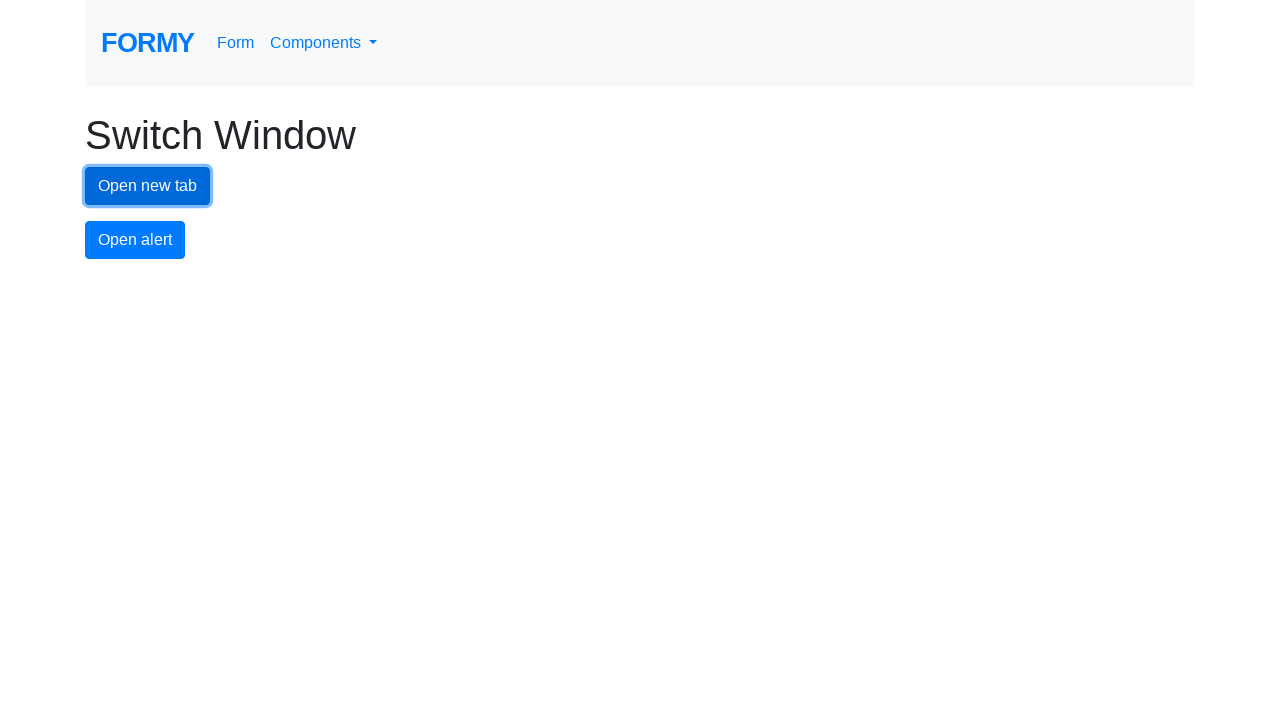

Retrieved all open pages from context
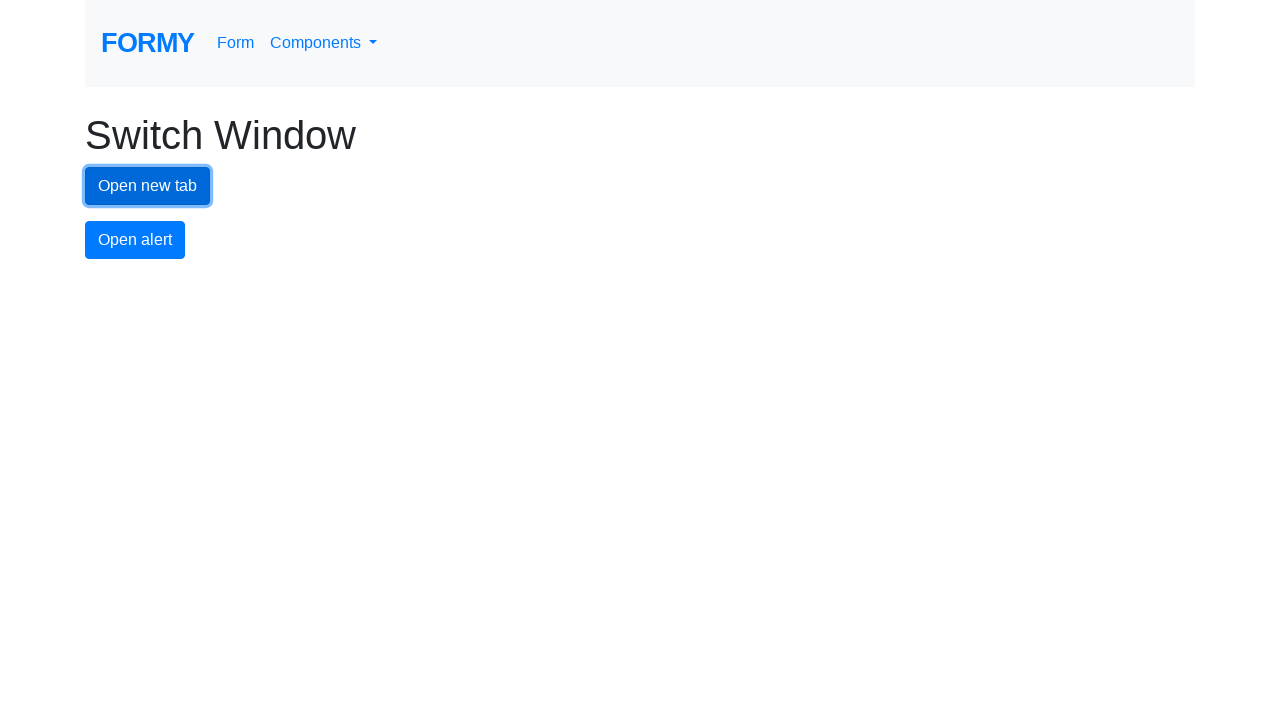

Switched to new tab window
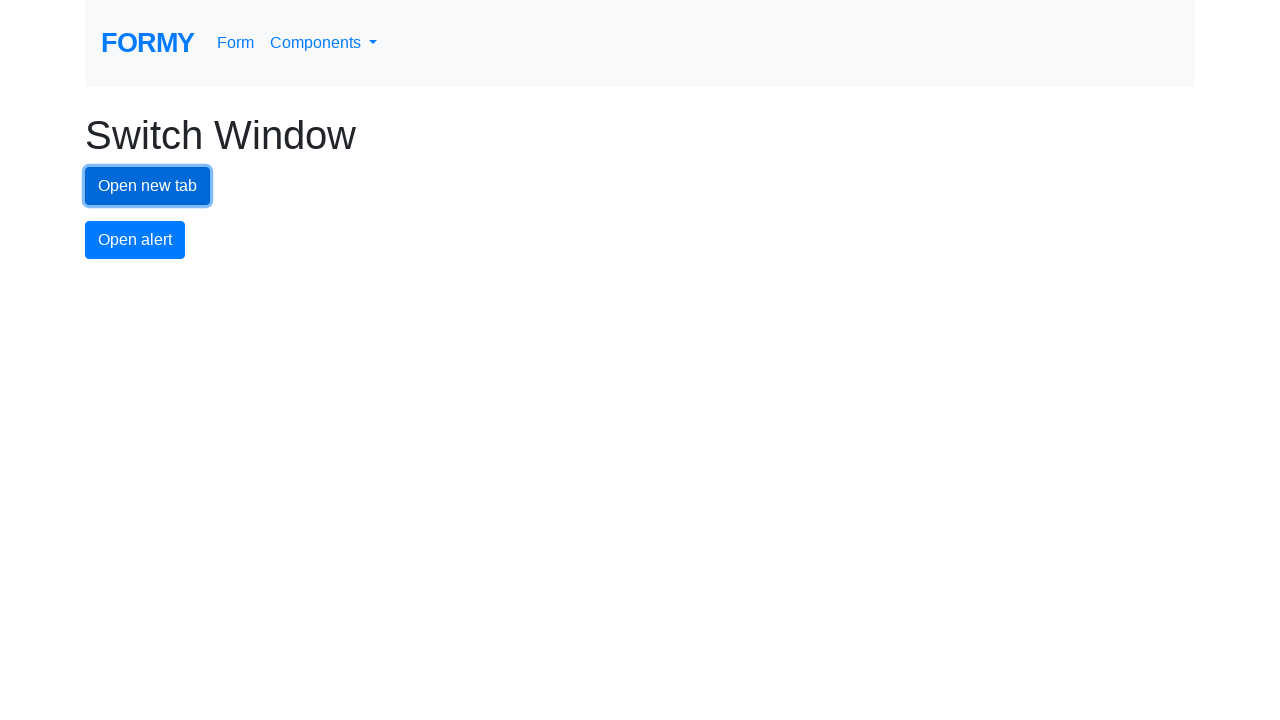

Switched back to original window
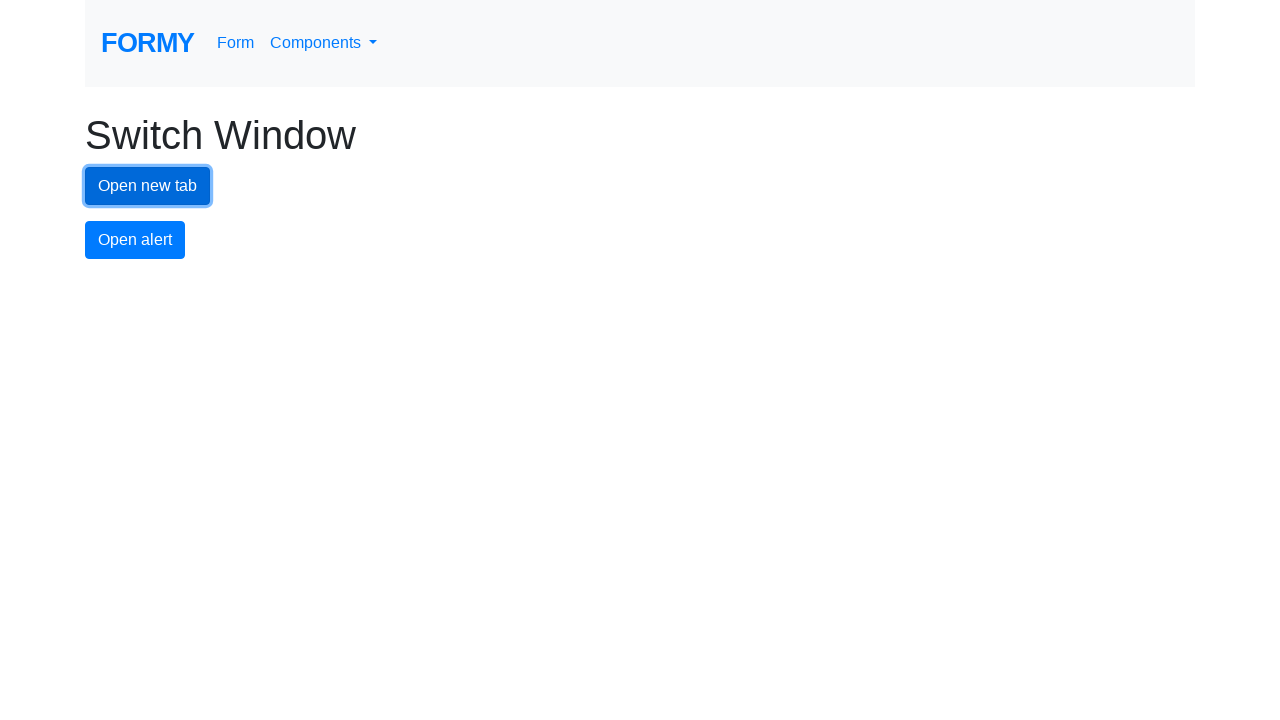

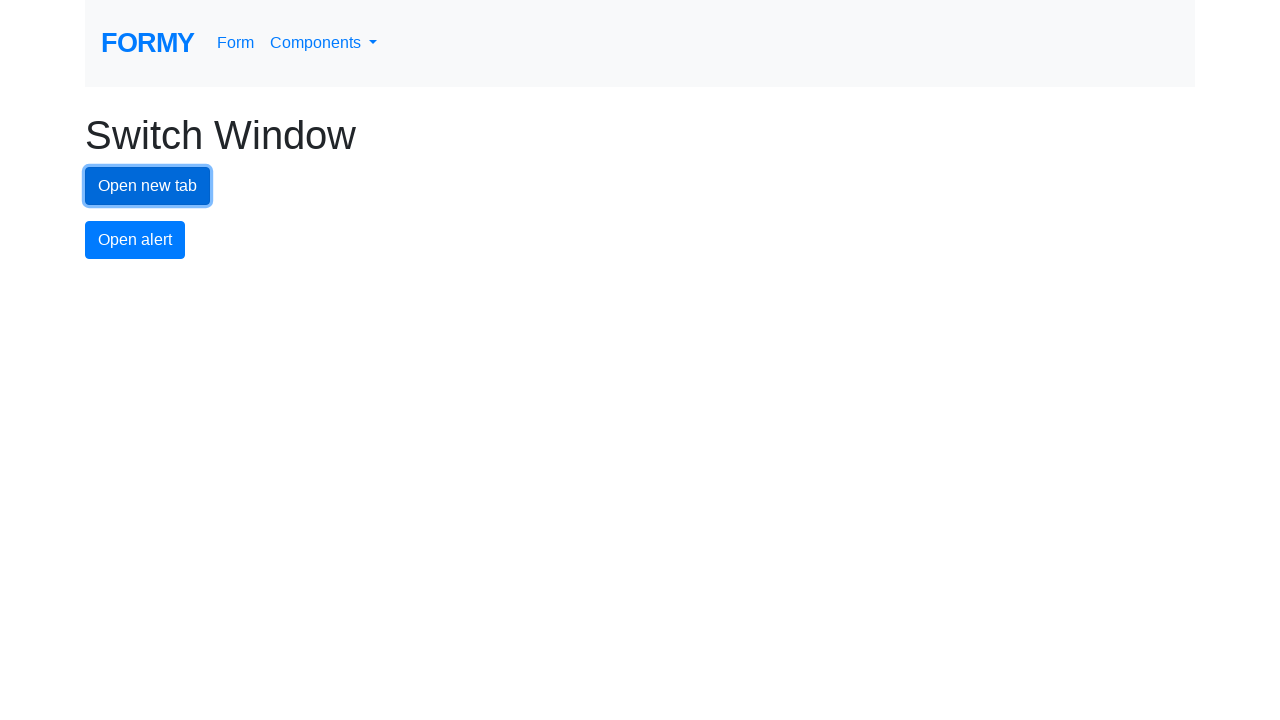